Tests tooltip functionality by hovering over a button element and verifying the tooltip appears

Starting URL: https://demoqa.com/tool-tips/

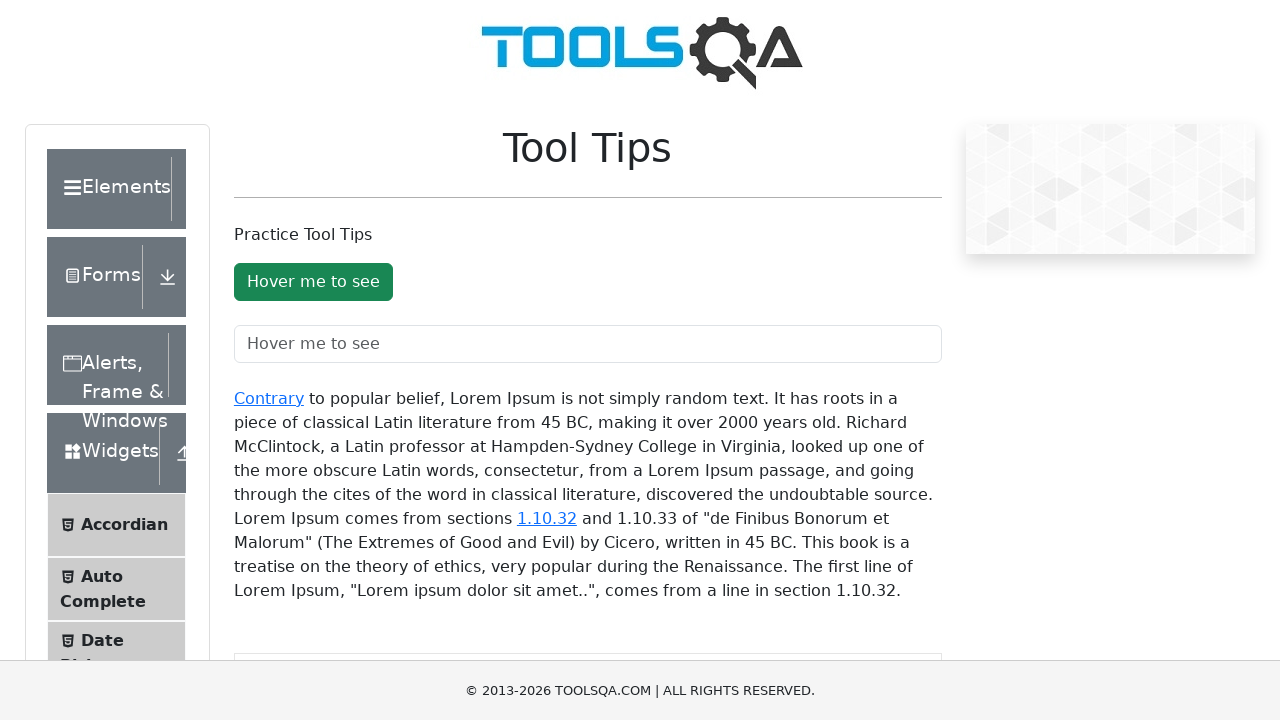

Located tooltip button element with id 'toolTipButton'
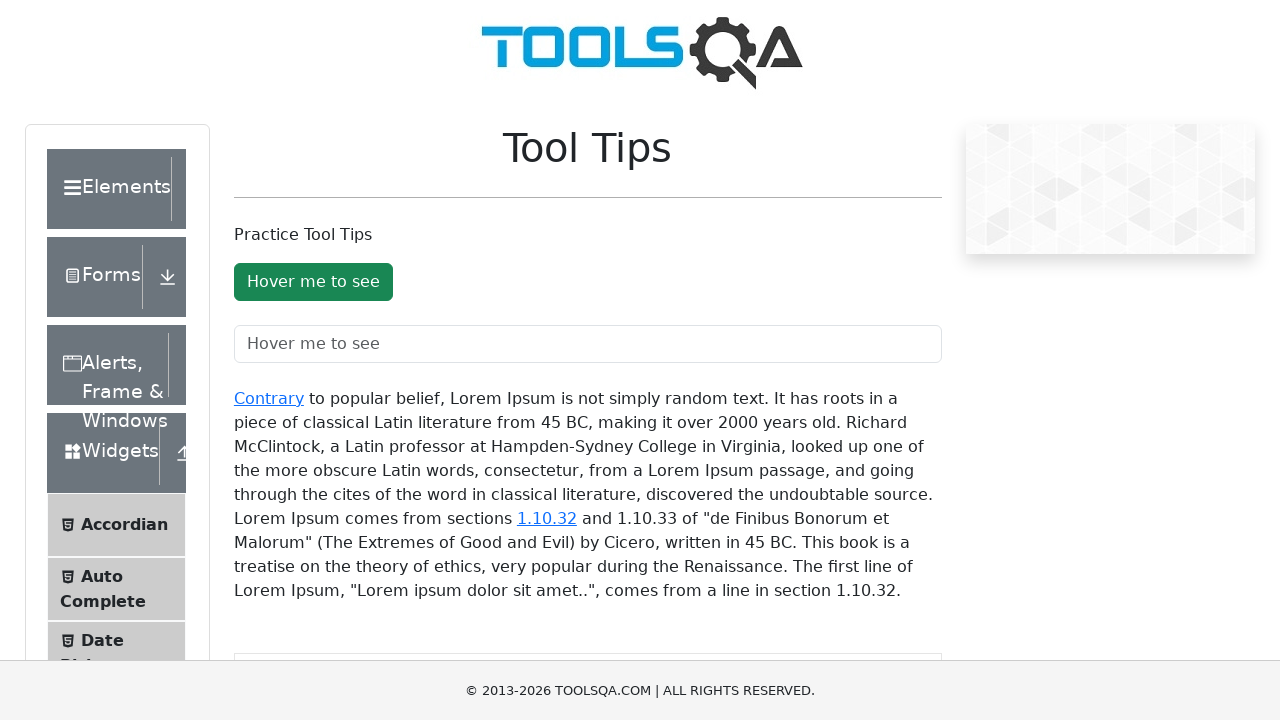

Hovered over tooltip button to trigger tooltip display at (313, 282) on #toolTipButton
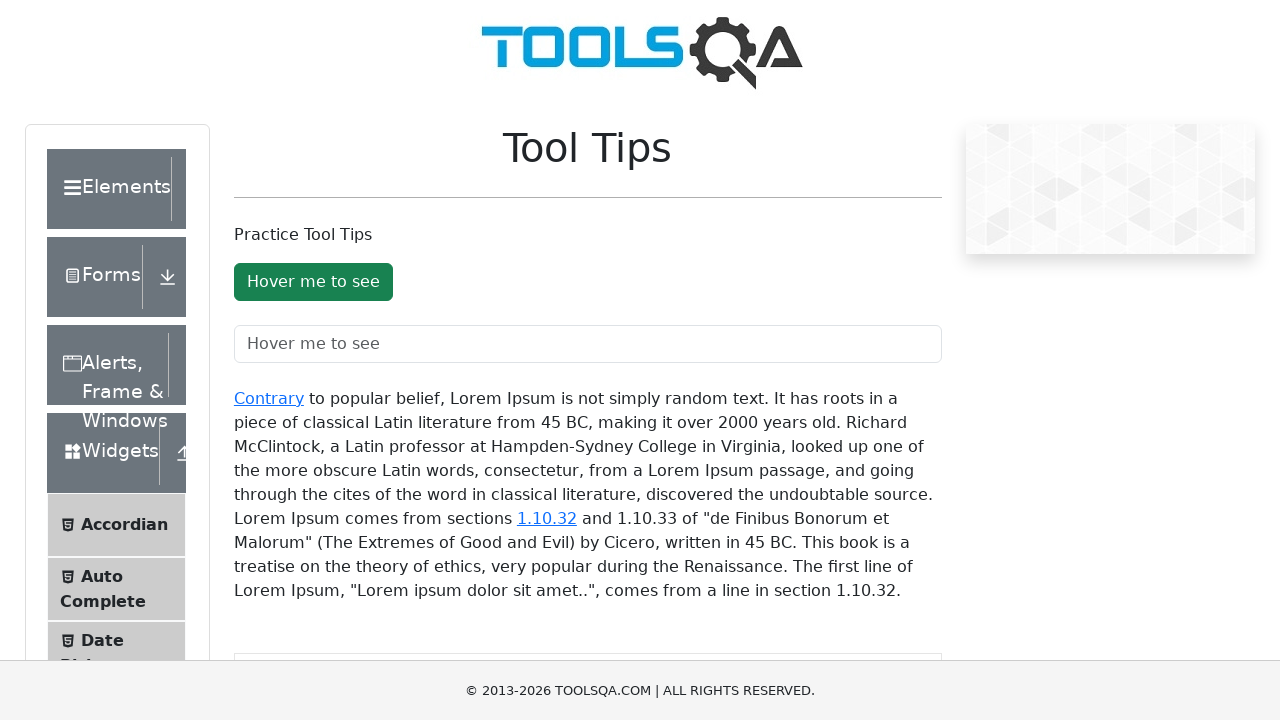

Waited 2500ms for tooltip to become visible
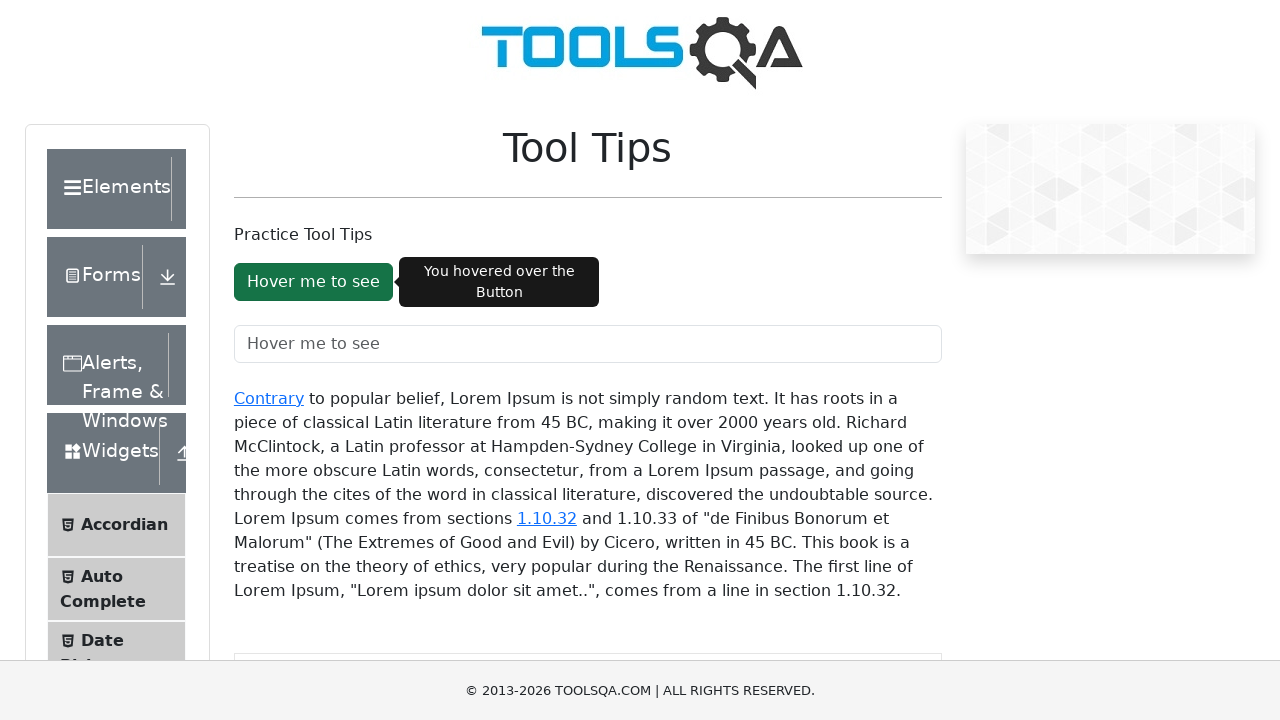

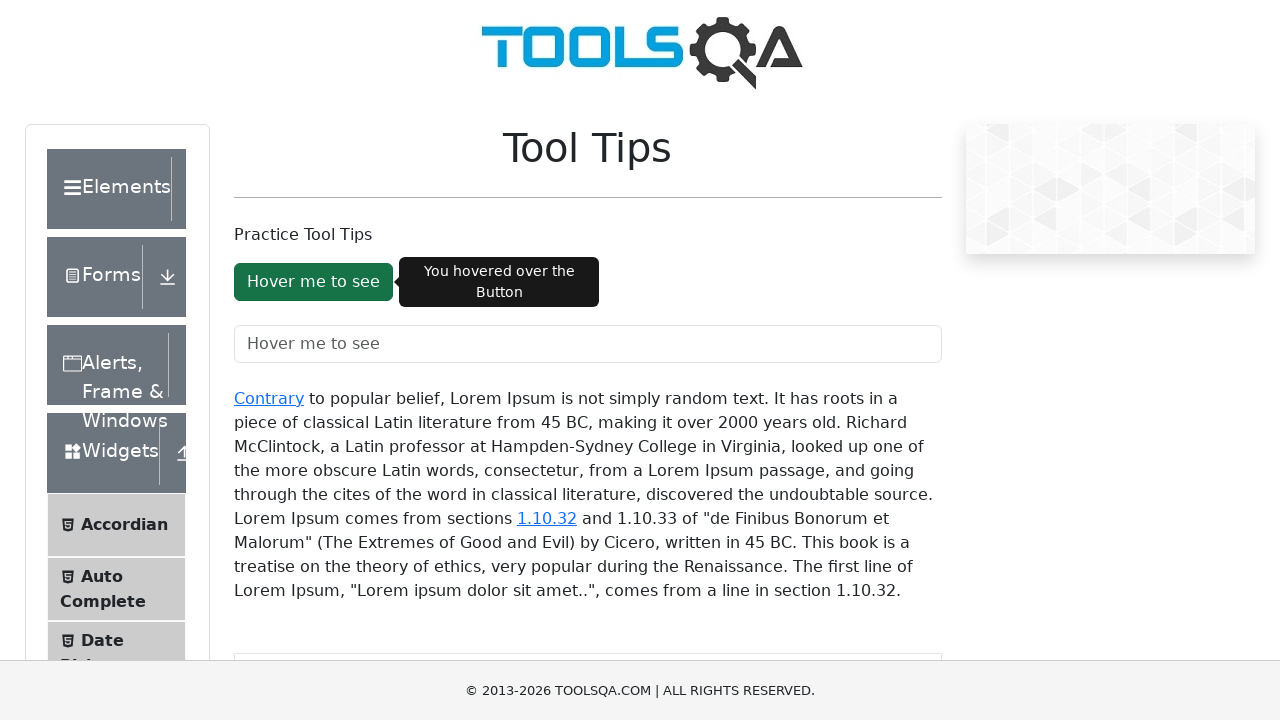